Tests interacting with a prompt dialog by clicking the third button, entering text, and verifying the text appears in the result

Starting URL: https://testcenter.techproeducation.com/index.php?page=javascript-alerts

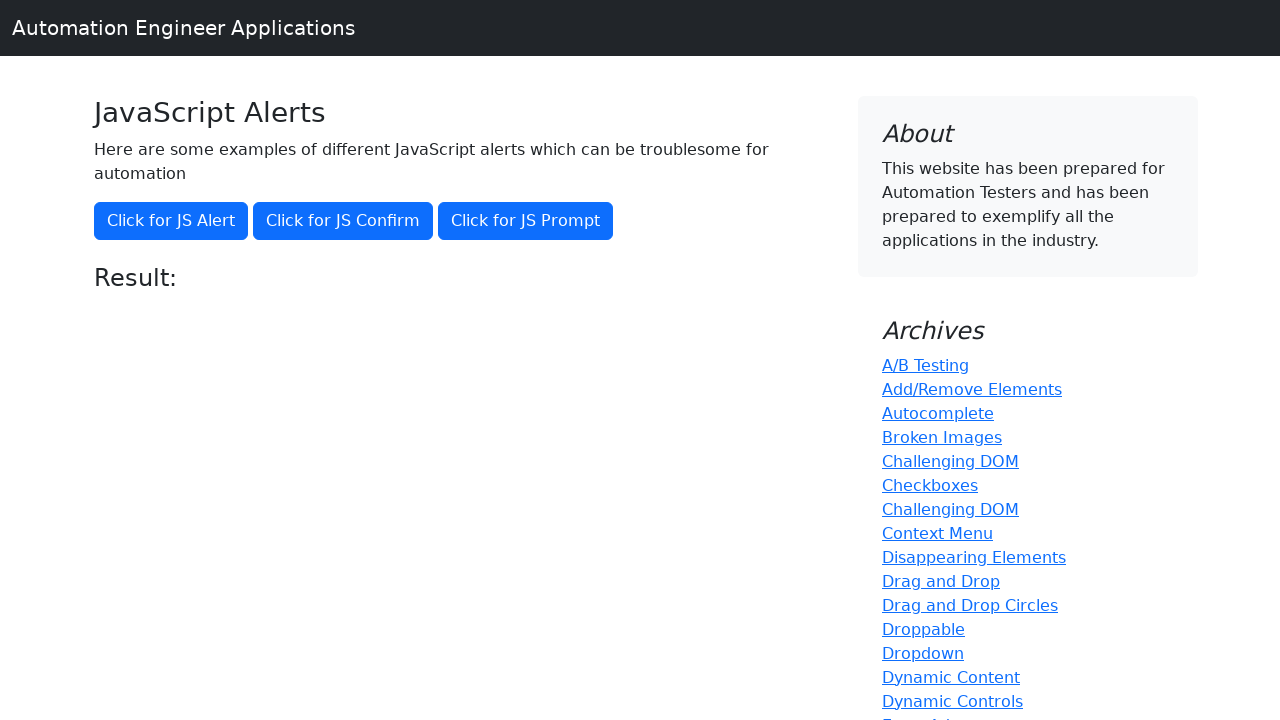

Set up dialog handler to accept prompt with 'John Doe'
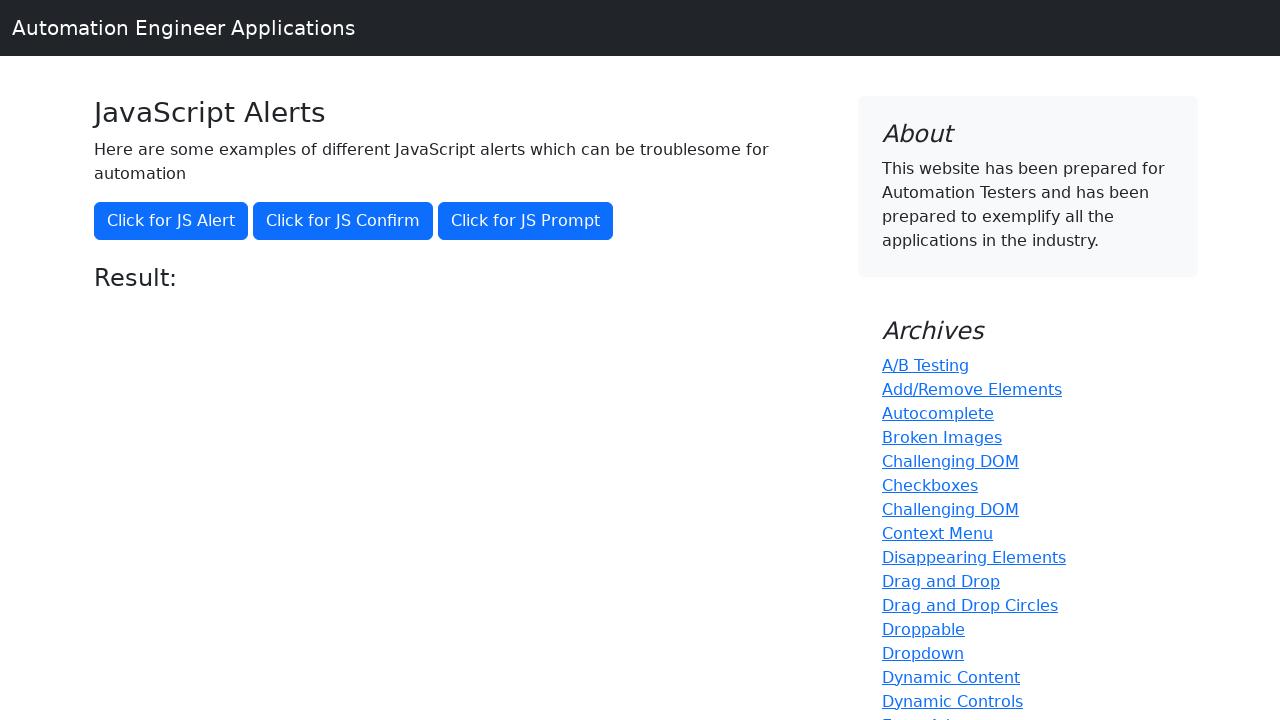

Clicked the third button to trigger the prompt dialog at (526, 221) on (//button[@class='btn btn-primary'])[3]
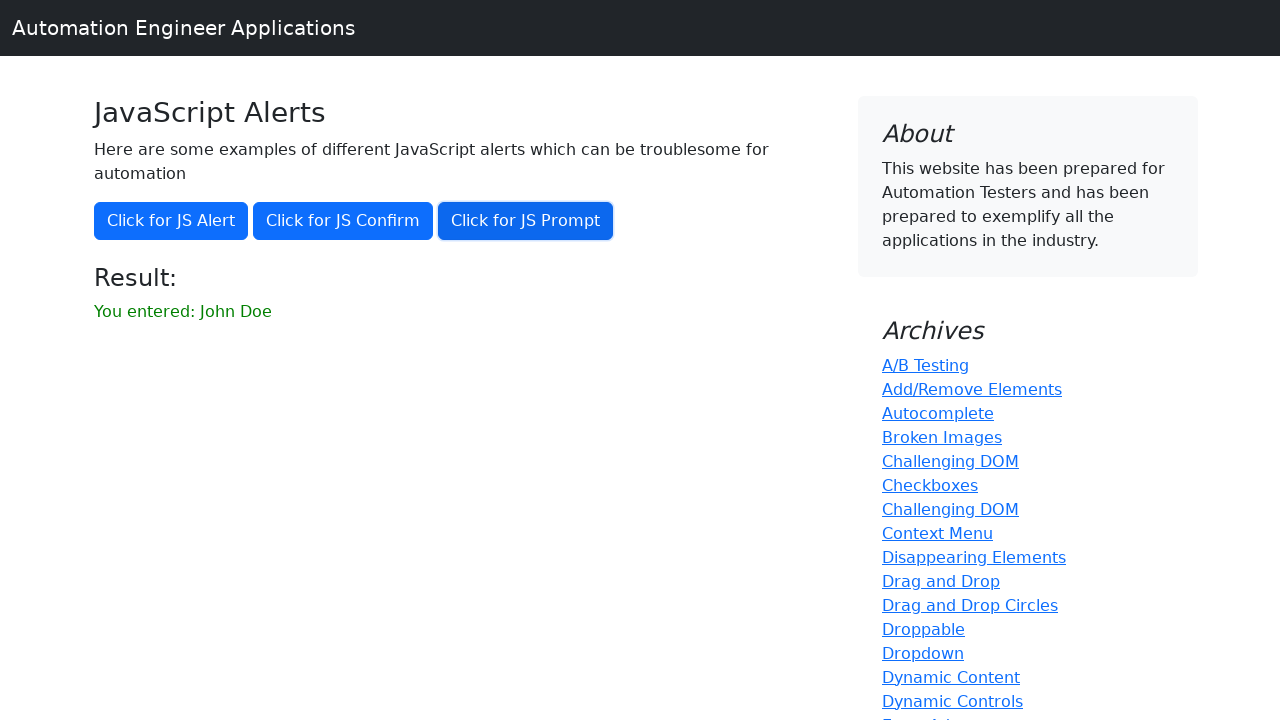

Retrieved result text from #result element
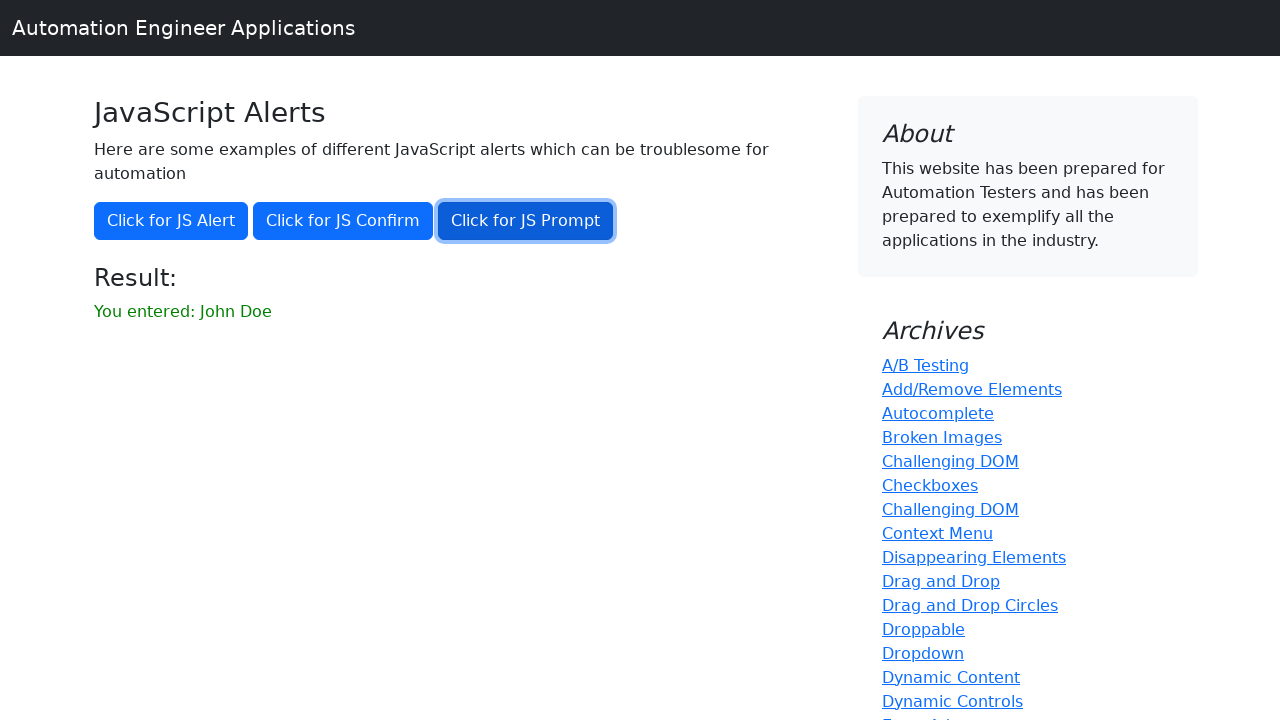

Verified that 'John Doe' appears in the result text
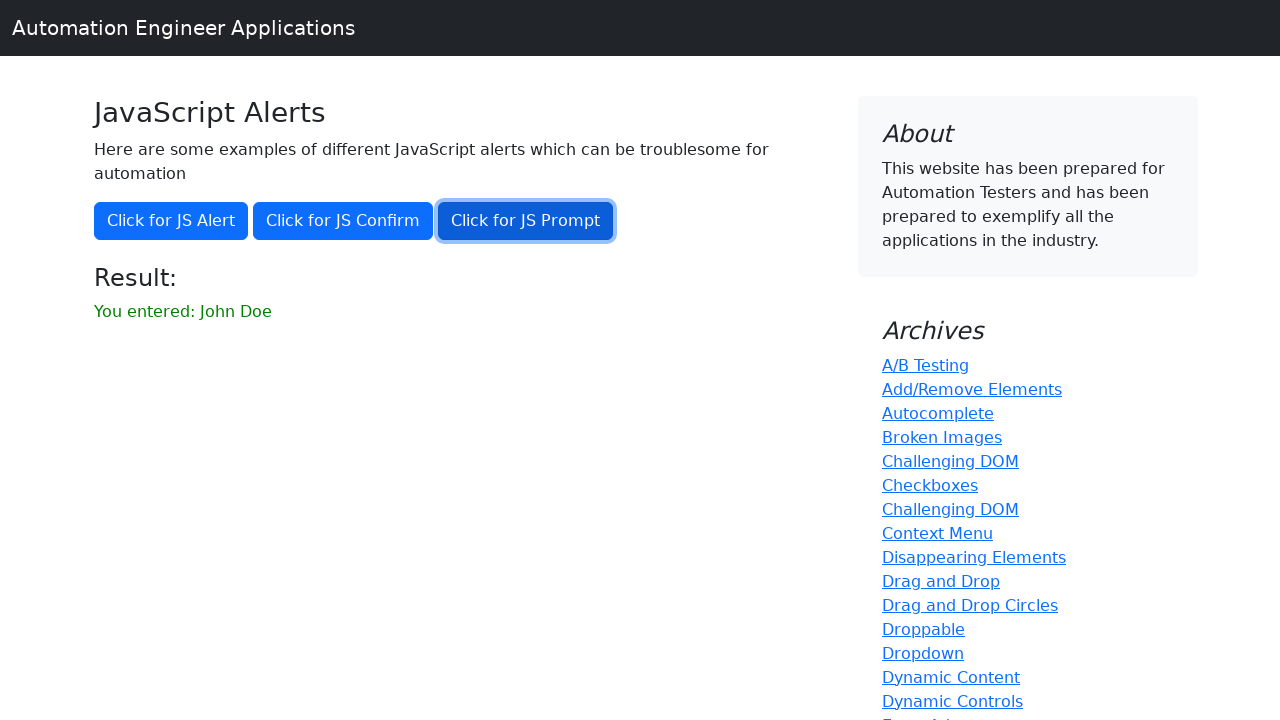

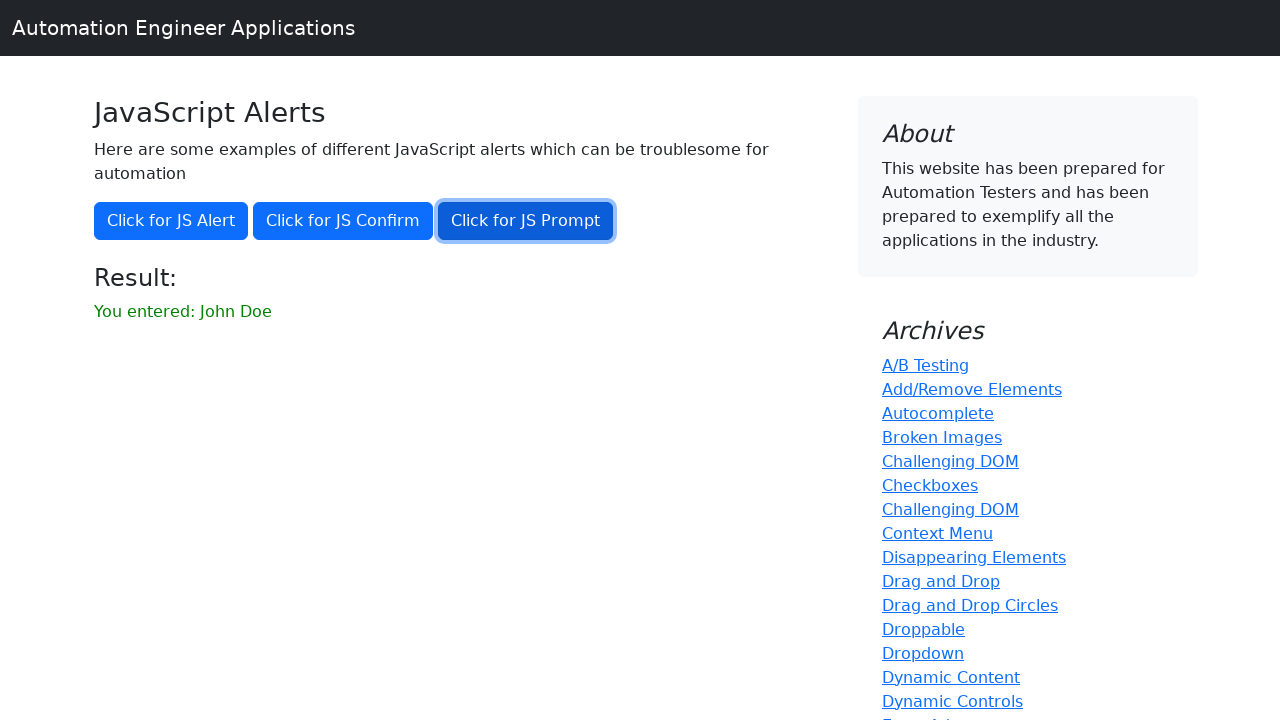